Tests unmarking items as complete by unchecking their checkboxes

Starting URL: https://demo.playwright.dev/todomvc

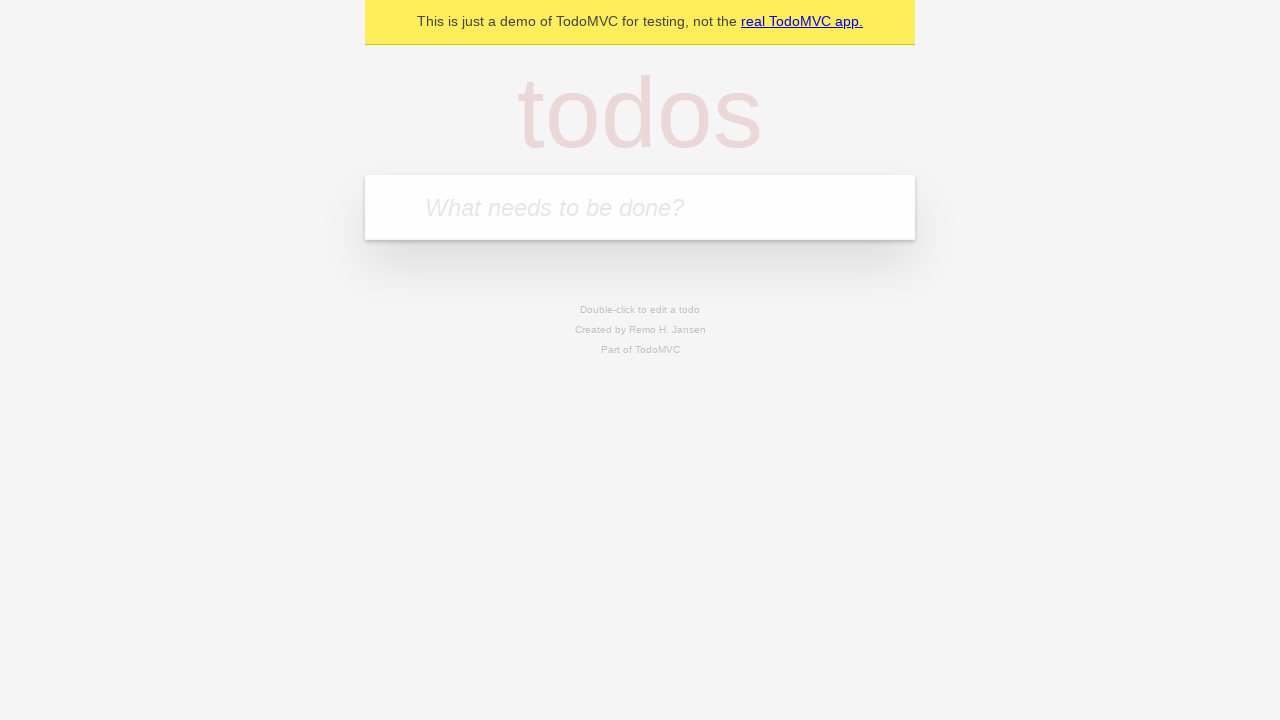

Filled input field with 'buy some cheese' on internal:attr=[placeholder="What needs to be done?"i]
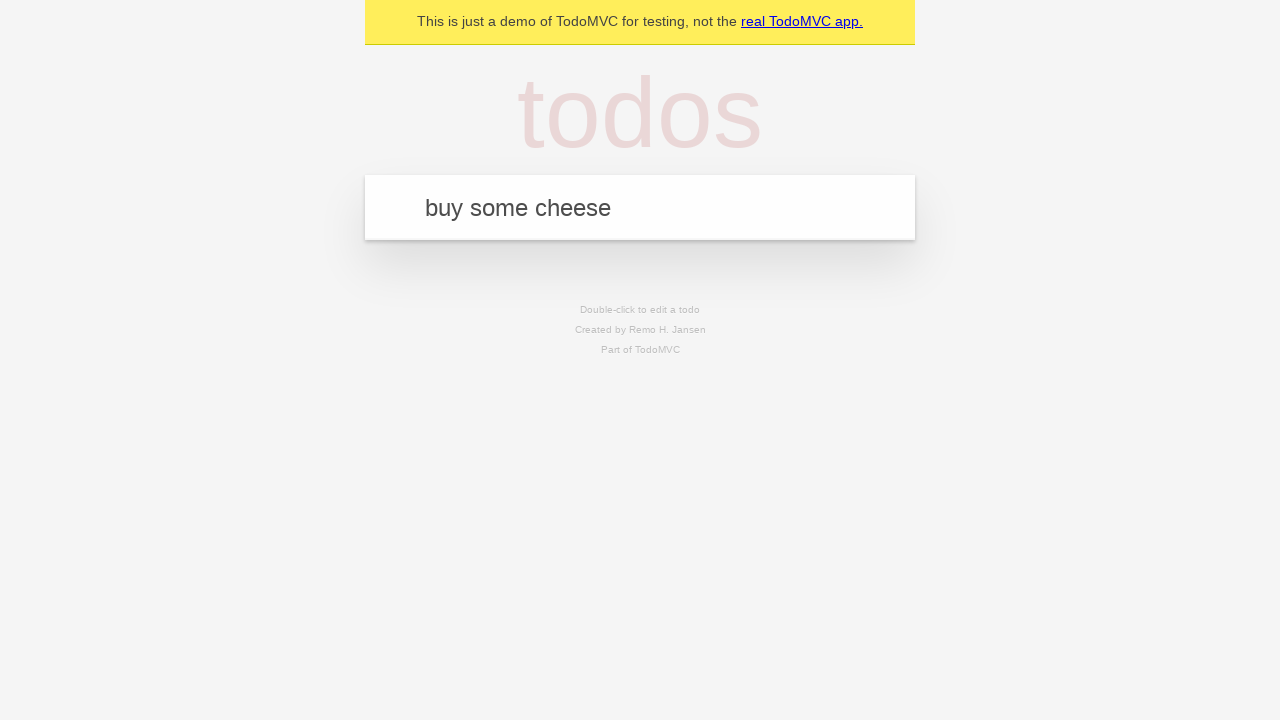

Pressed Enter to create first todo item on internal:attr=[placeholder="What needs to be done?"i]
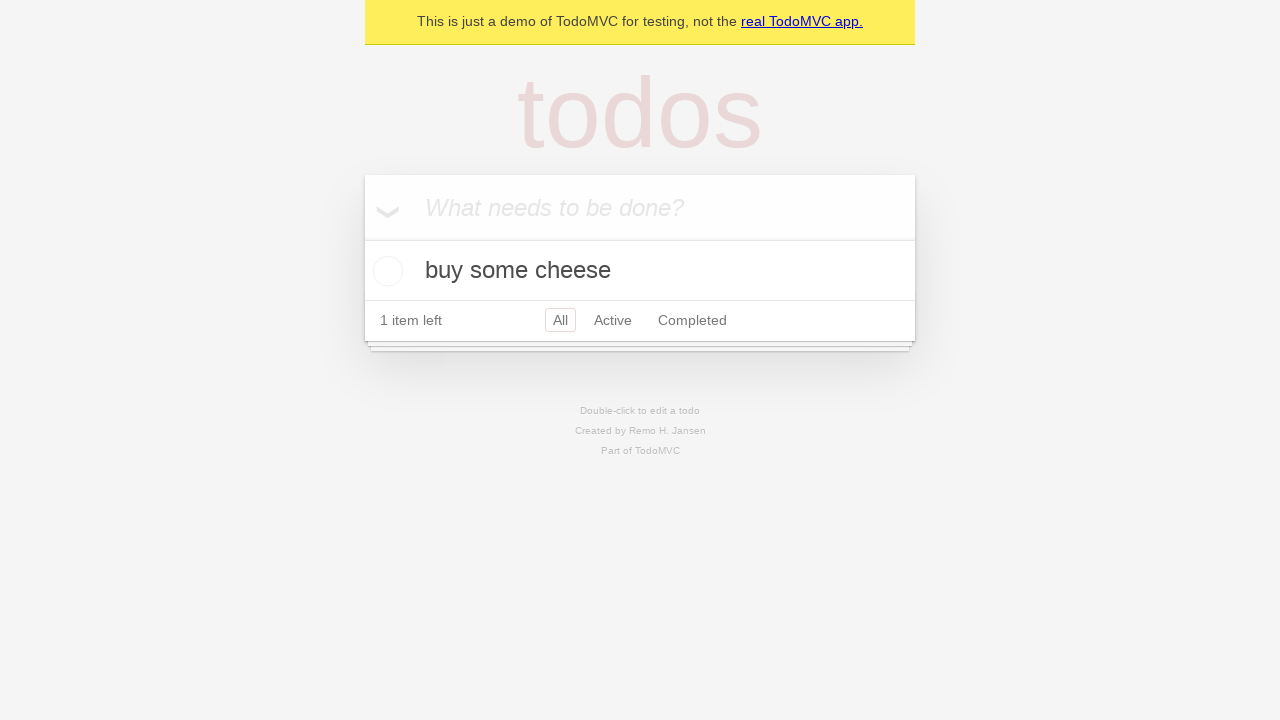

Filled input field with 'feed the cat' on internal:attr=[placeholder="What needs to be done?"i]
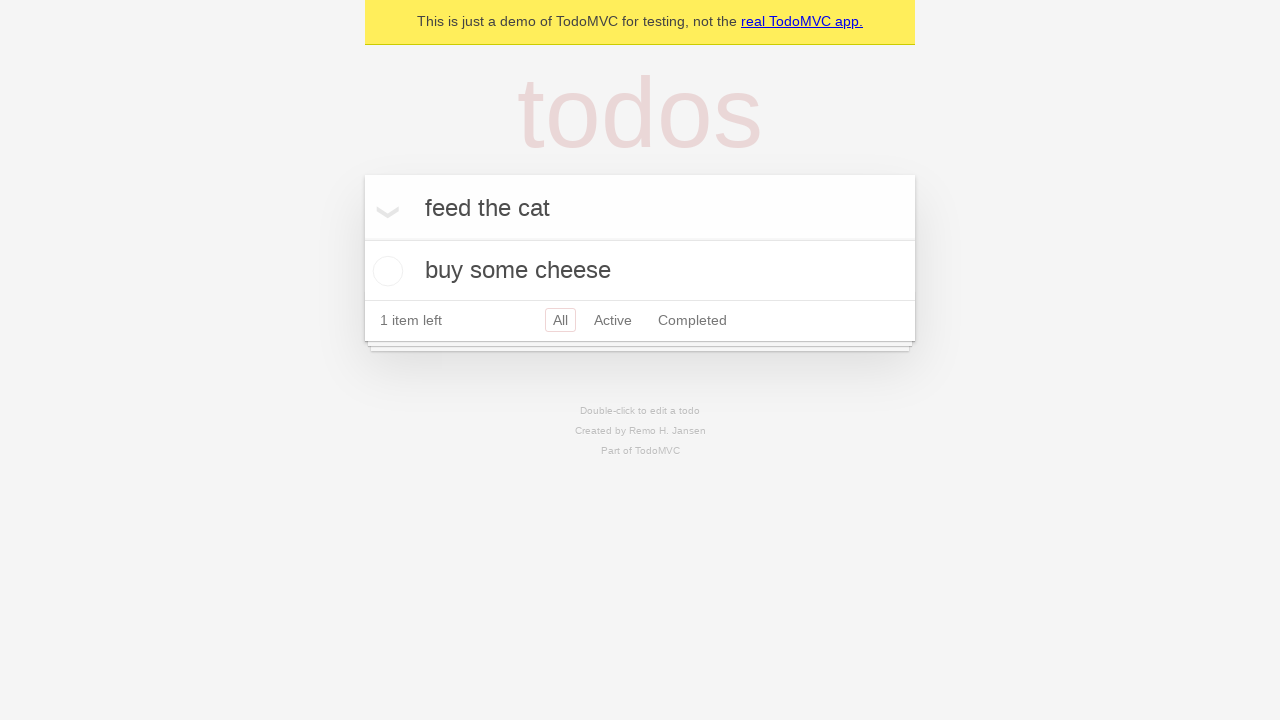

Pressed Enter to create second todo item on internal:attr=[placeholder="What needs to be done?"i]
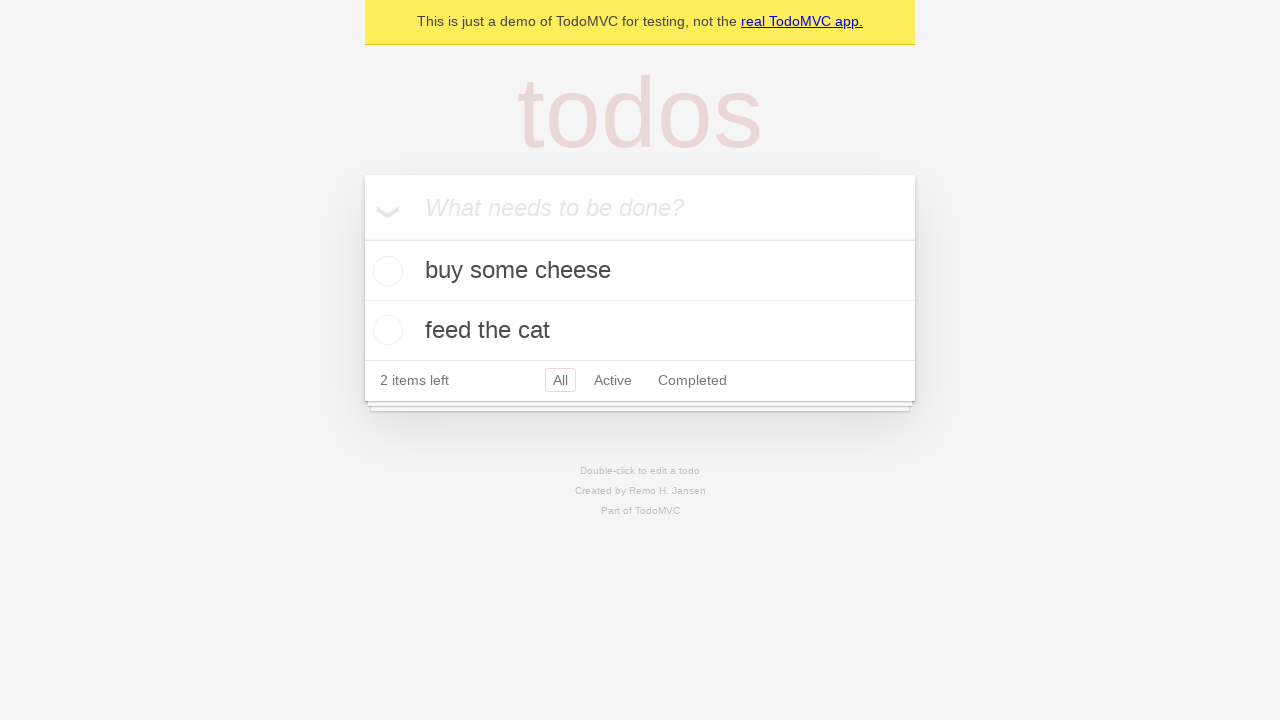

Waited for second todo item to be visible
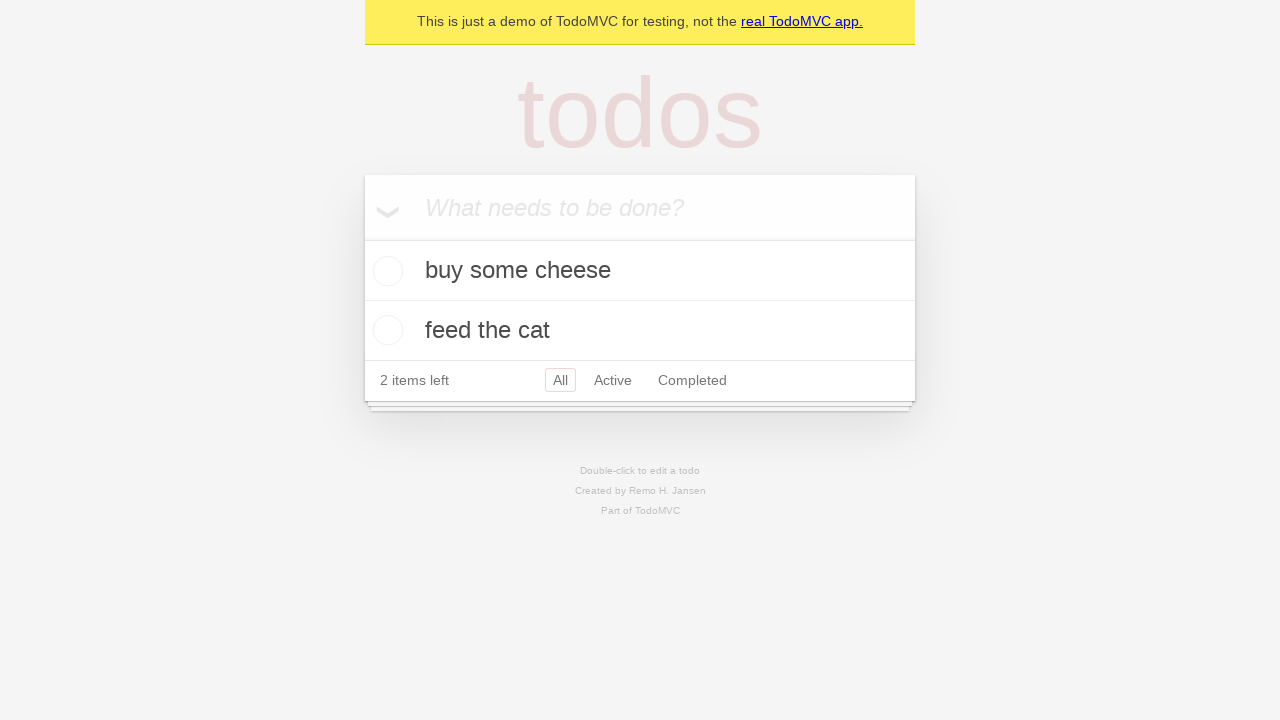

Checked the checkbox for first todo item at (385, 271) on [data-testid='todo-item'] >> nth=0 >> internal:role=checkbox
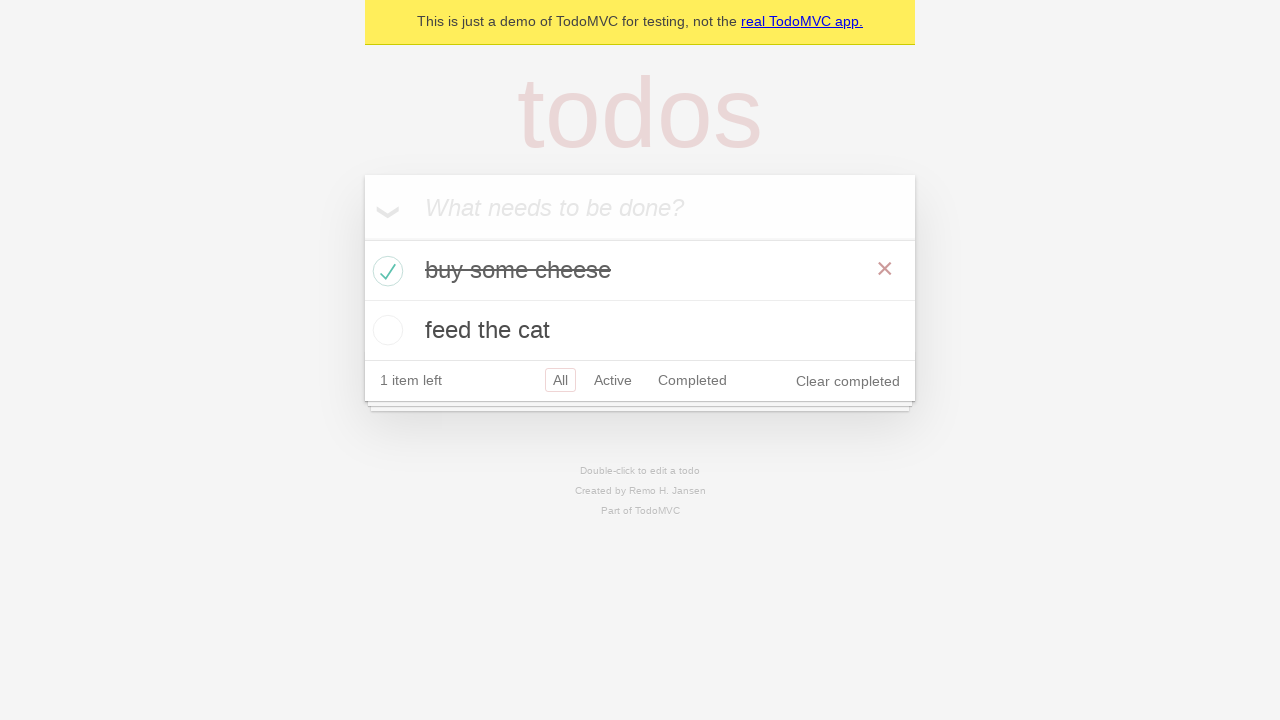

Unchecked the checkbox for first todo item to mark it as incomplete at (385, 271) on [data-testid='todo-item'] >> nth=0 >> internal:role=checkbox
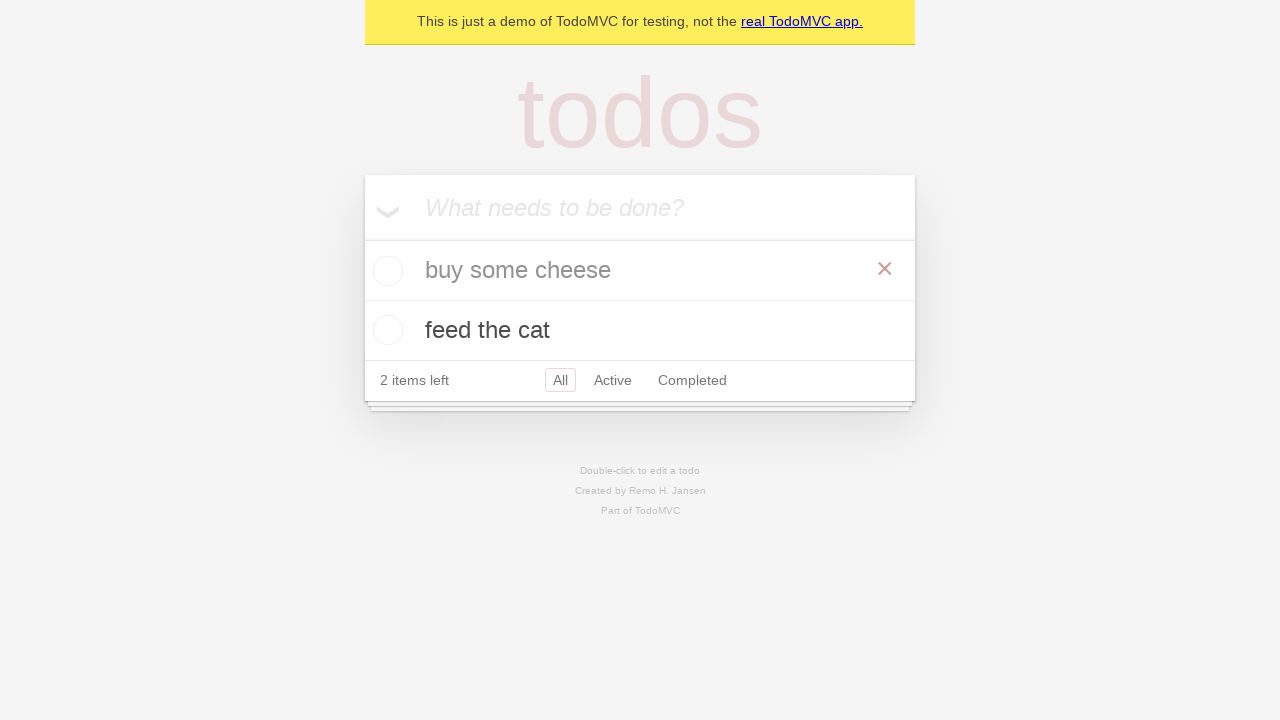

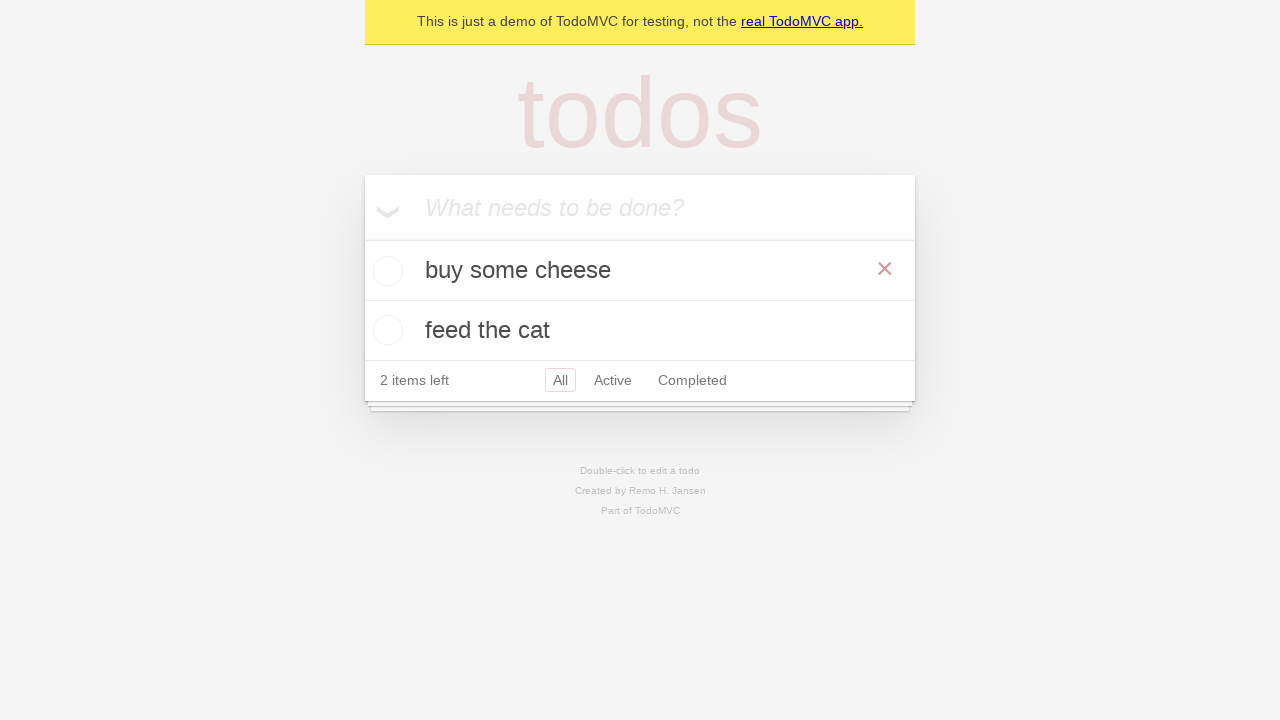